Tests the Playwright homepage by verifying the page title contains "Playwright", checking that the "Get started" link has the correct href attribute, clicking the link, and verifying navigation to the intro page.

Starting URL: https://playwright.dev/

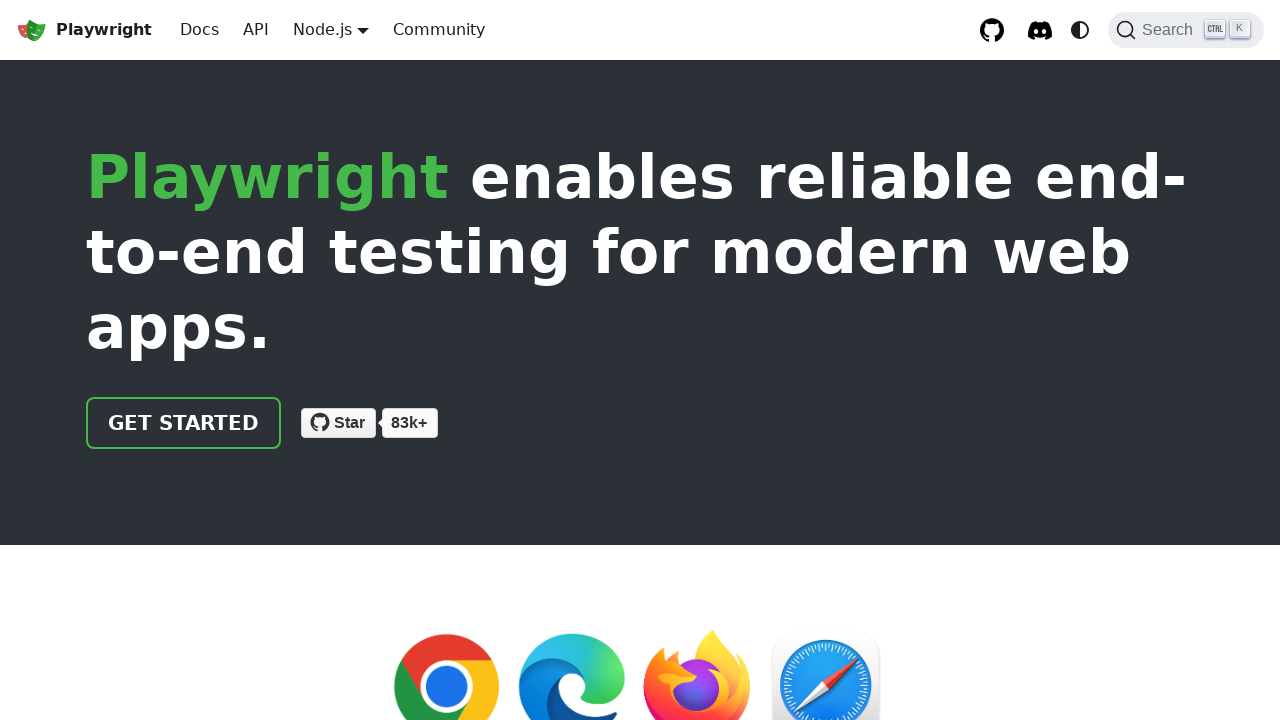

Verified page title contains 'Playwright'
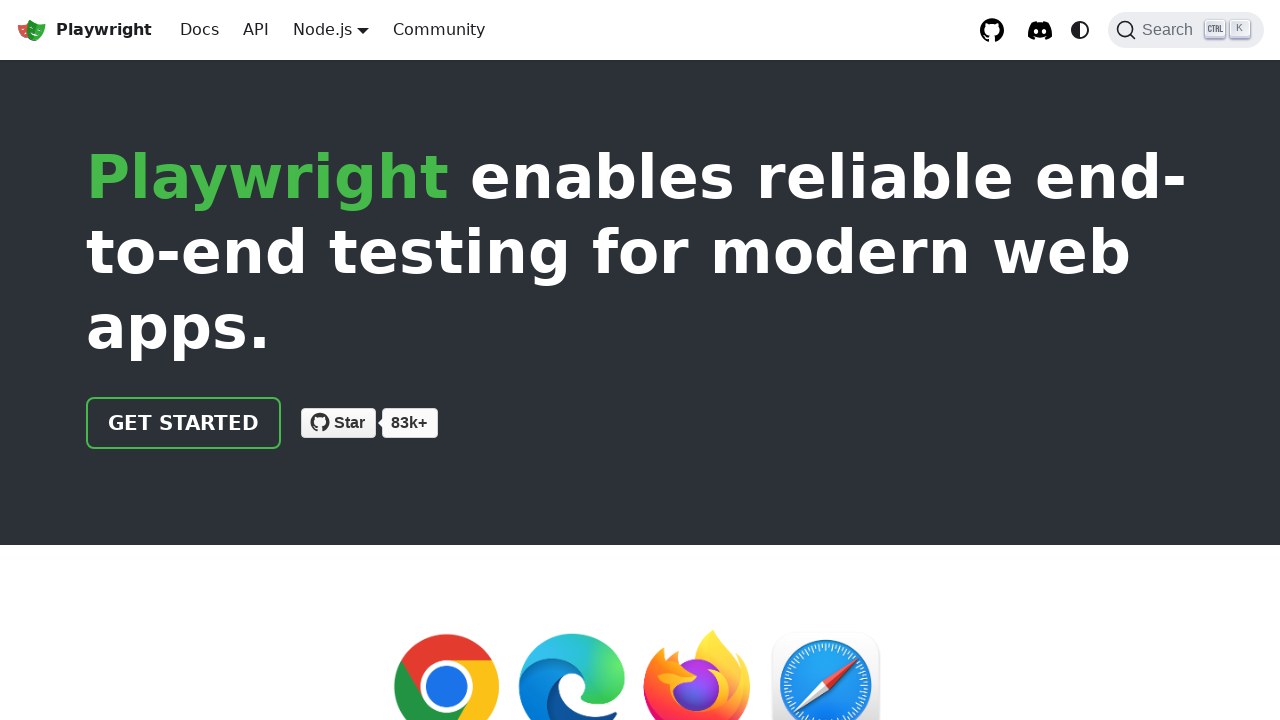

Located 'Get started' link
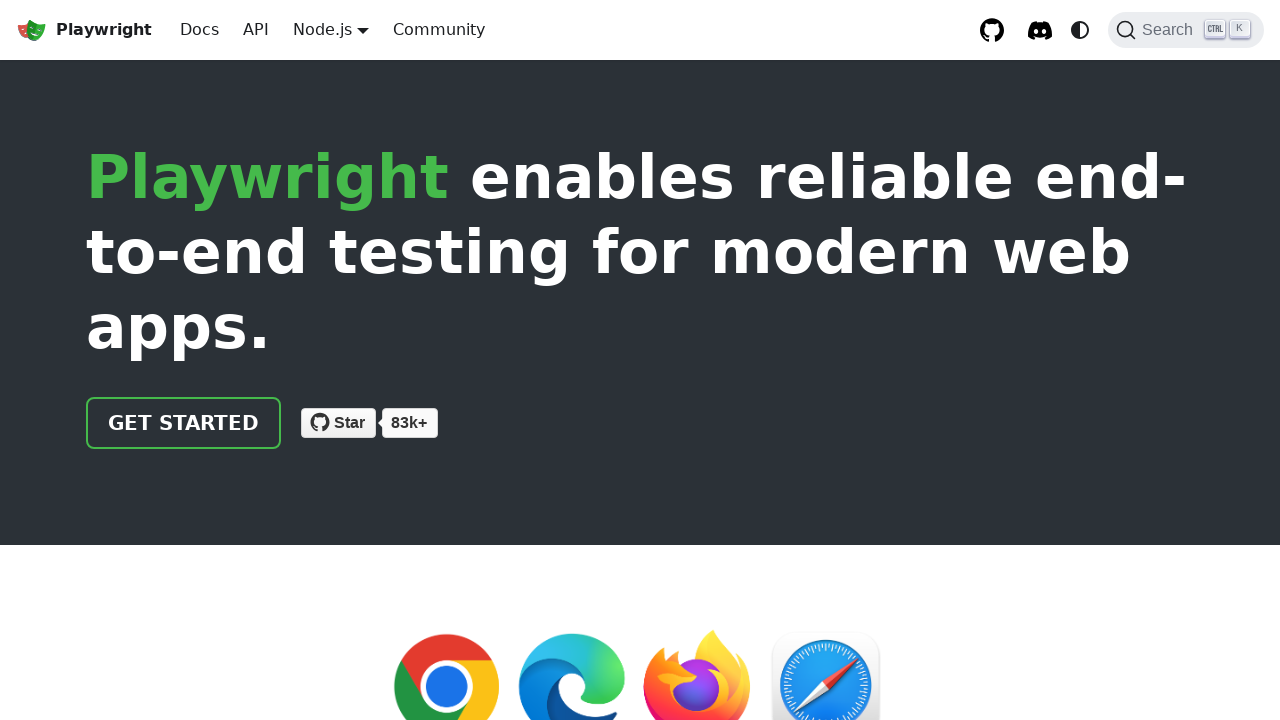

Verified 'Get started' link has href='/docs/intro'
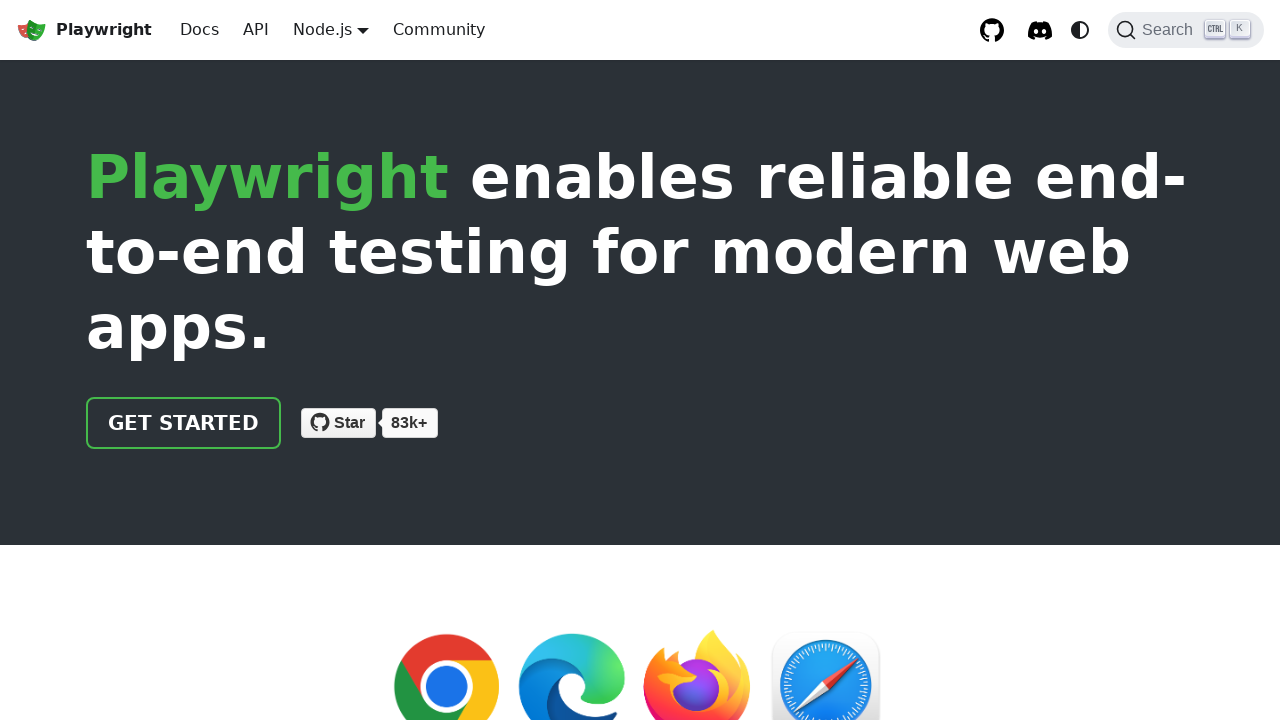

Clicked 'Get started' link at (184, 423) on internal:role=link[name="Get started"i]
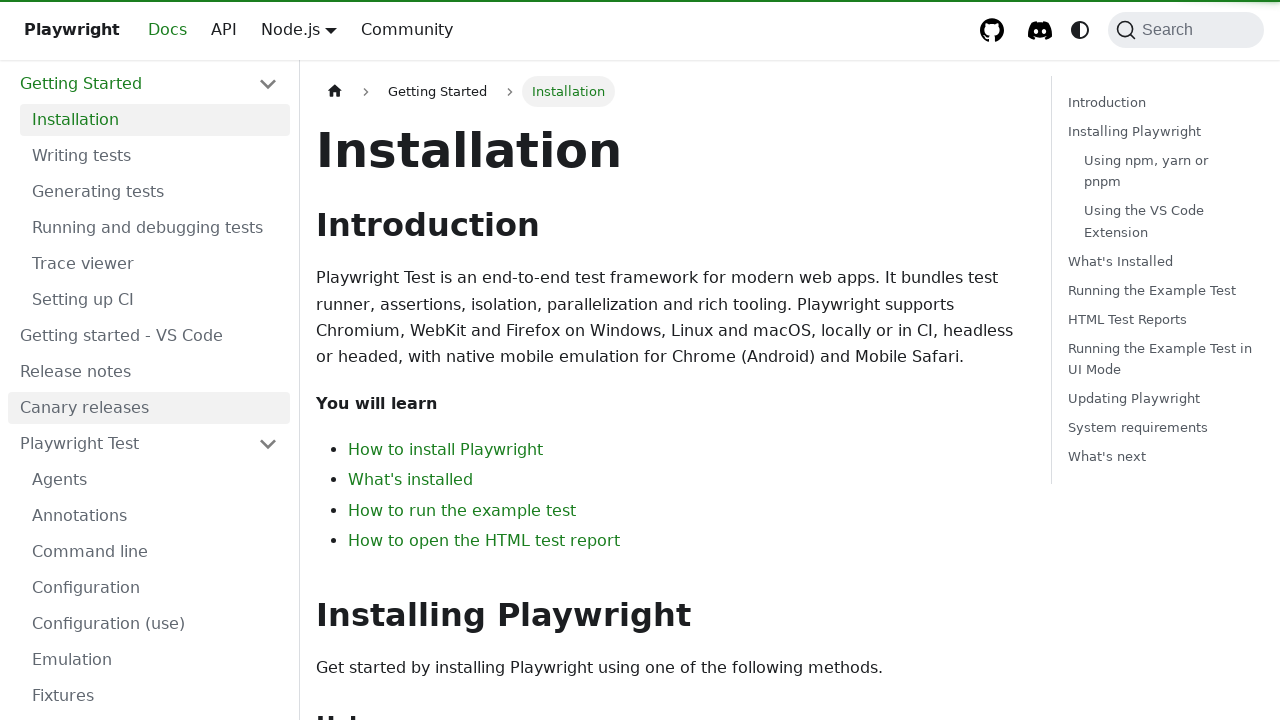

Verified navigation to intro page (URL contains 'intro')
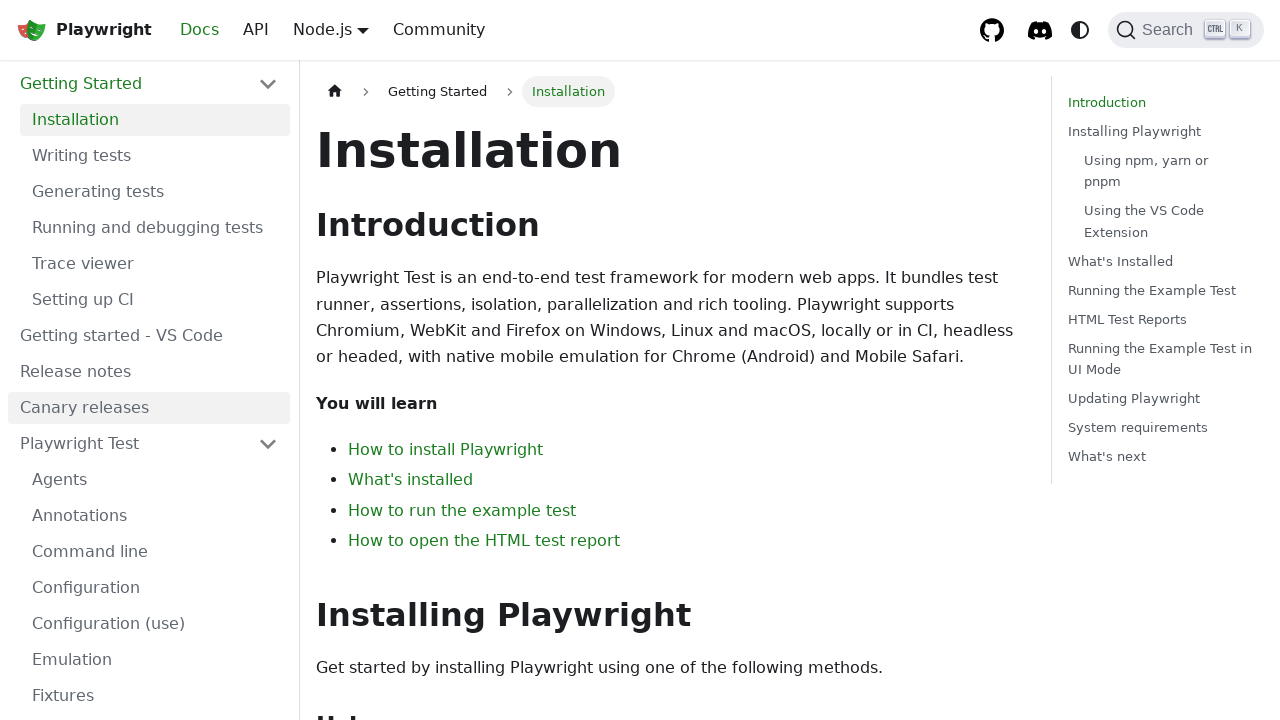

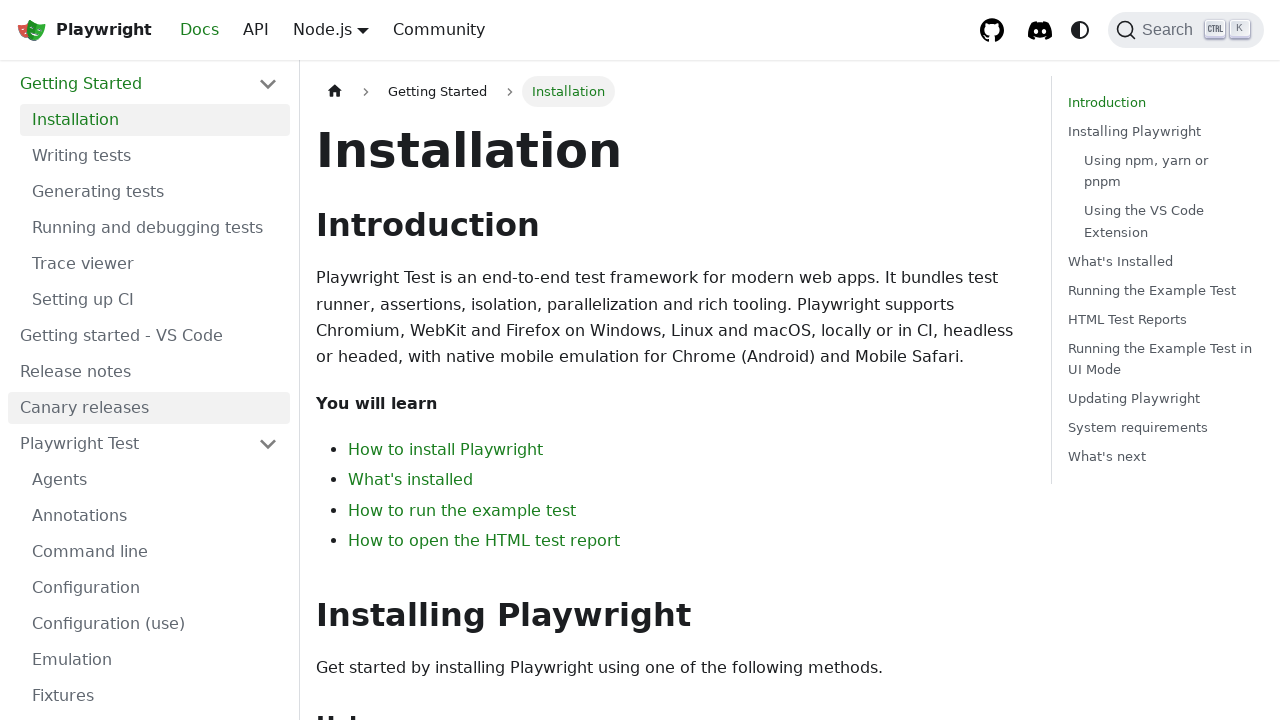